Navigates to an automation practice page and locates links to verify they exist on the page

Starting URL: https://rahulshettyacademy.com/AutomationPractice/

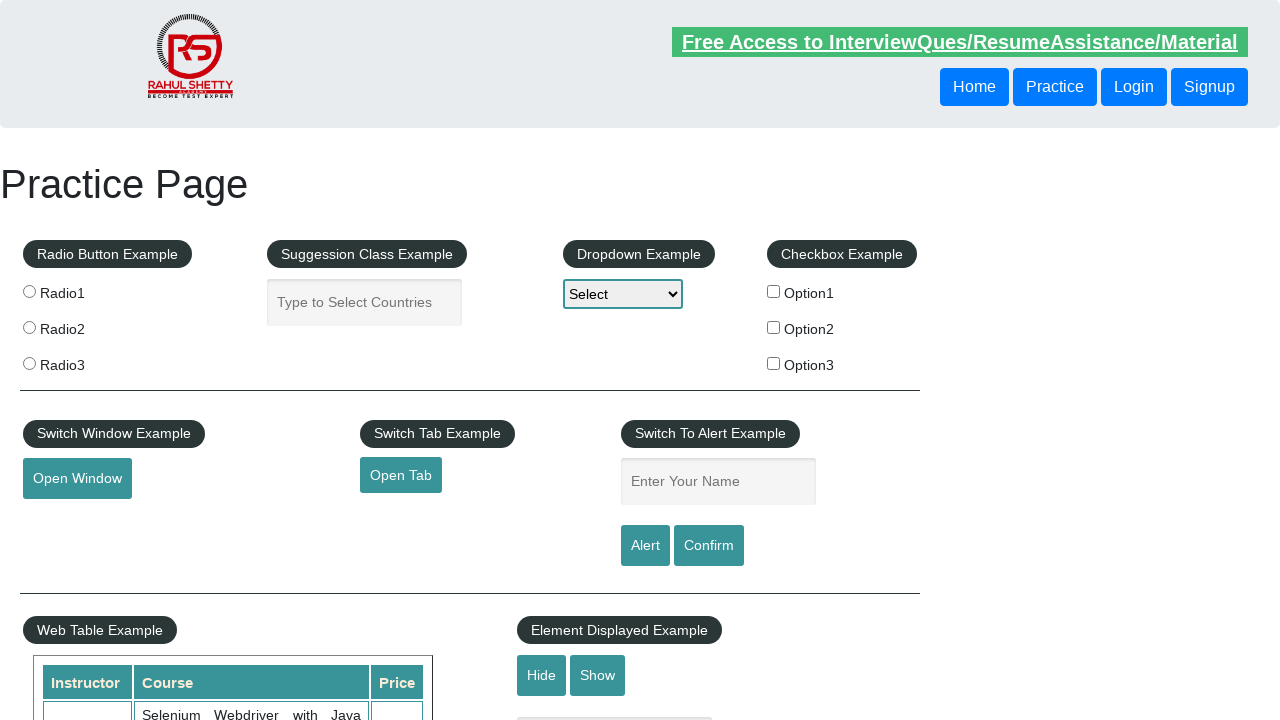

Navigated to automation practice page
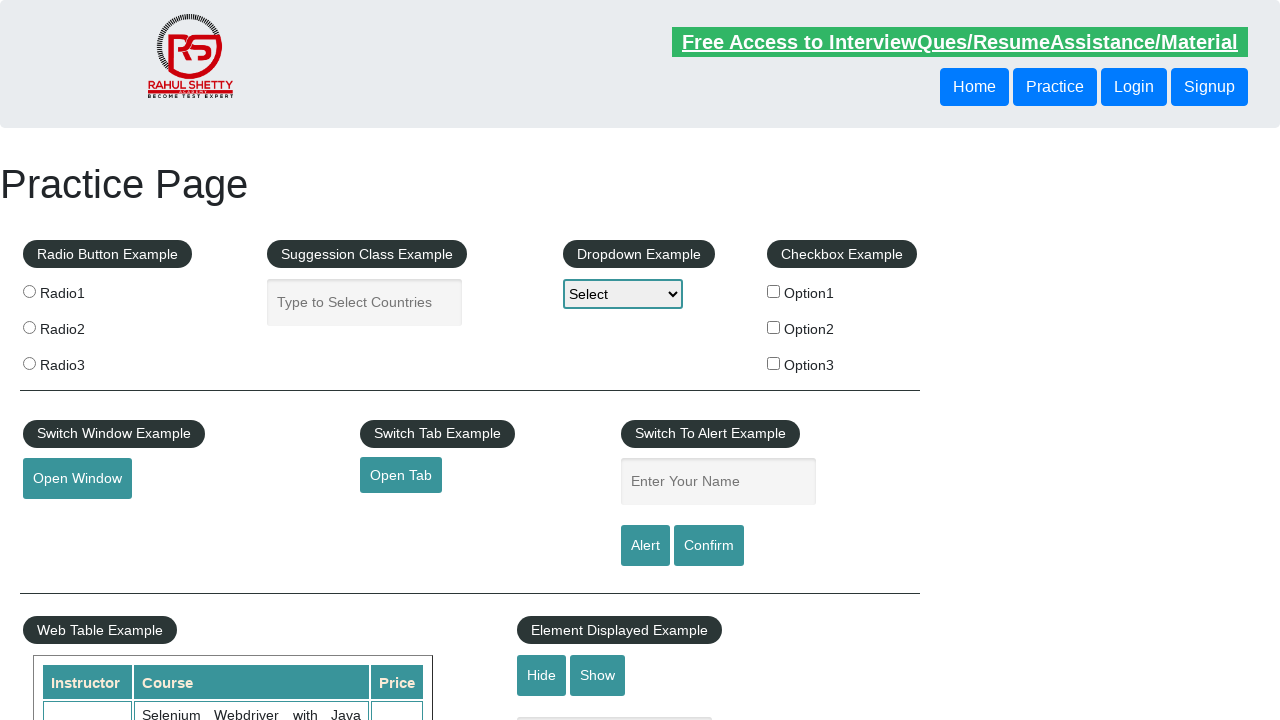

Located broken link element on page
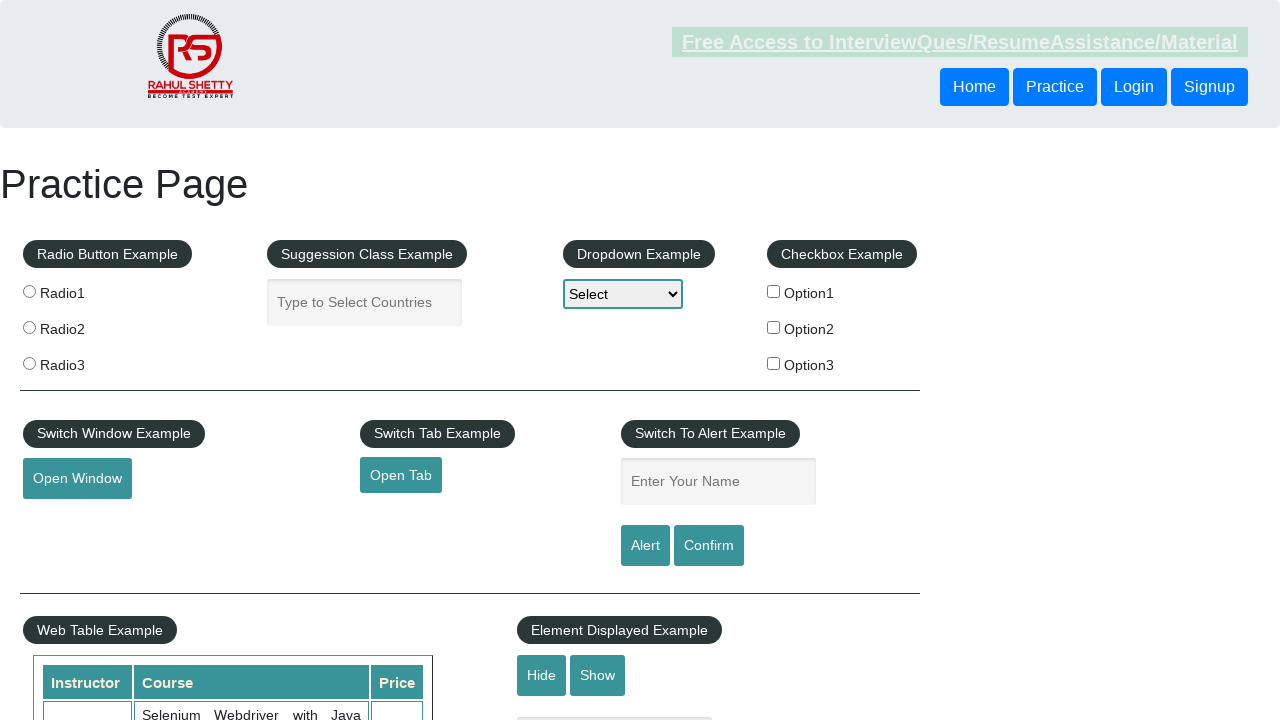

Retrieved broken link href attribute: https://rahulshettyacademy.com/brokenlink
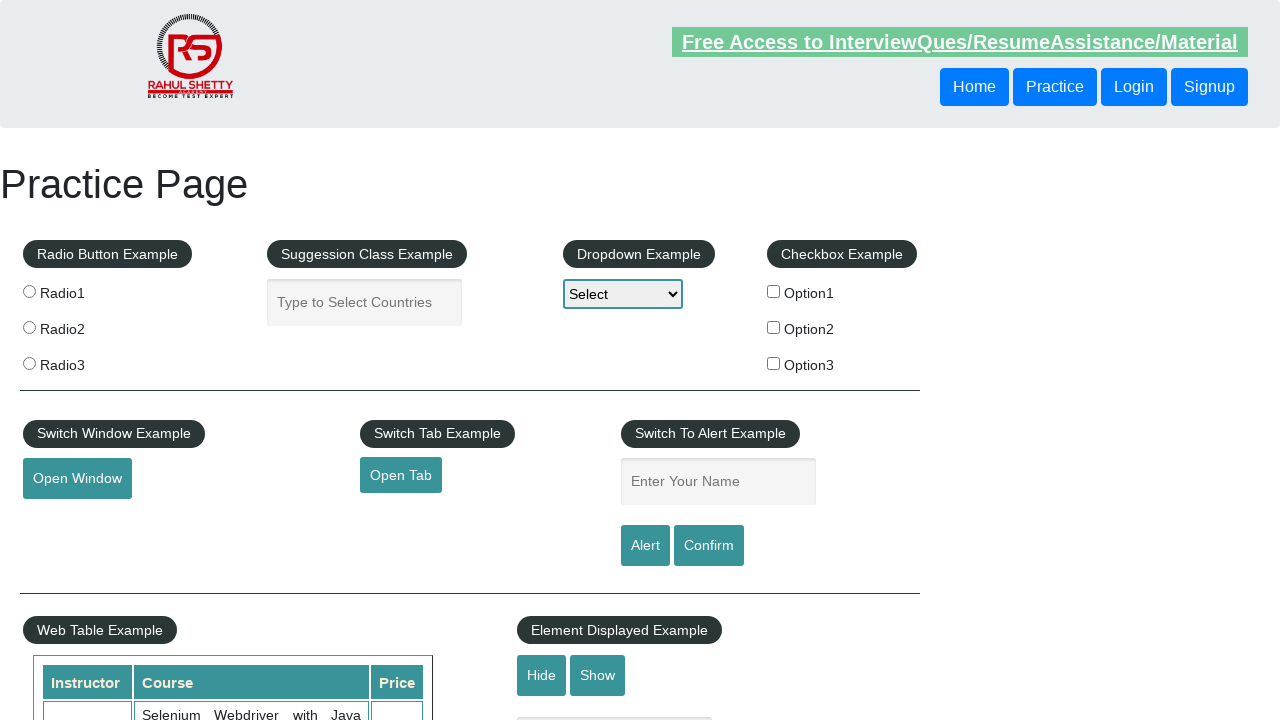

Verified broken link element is visible on page
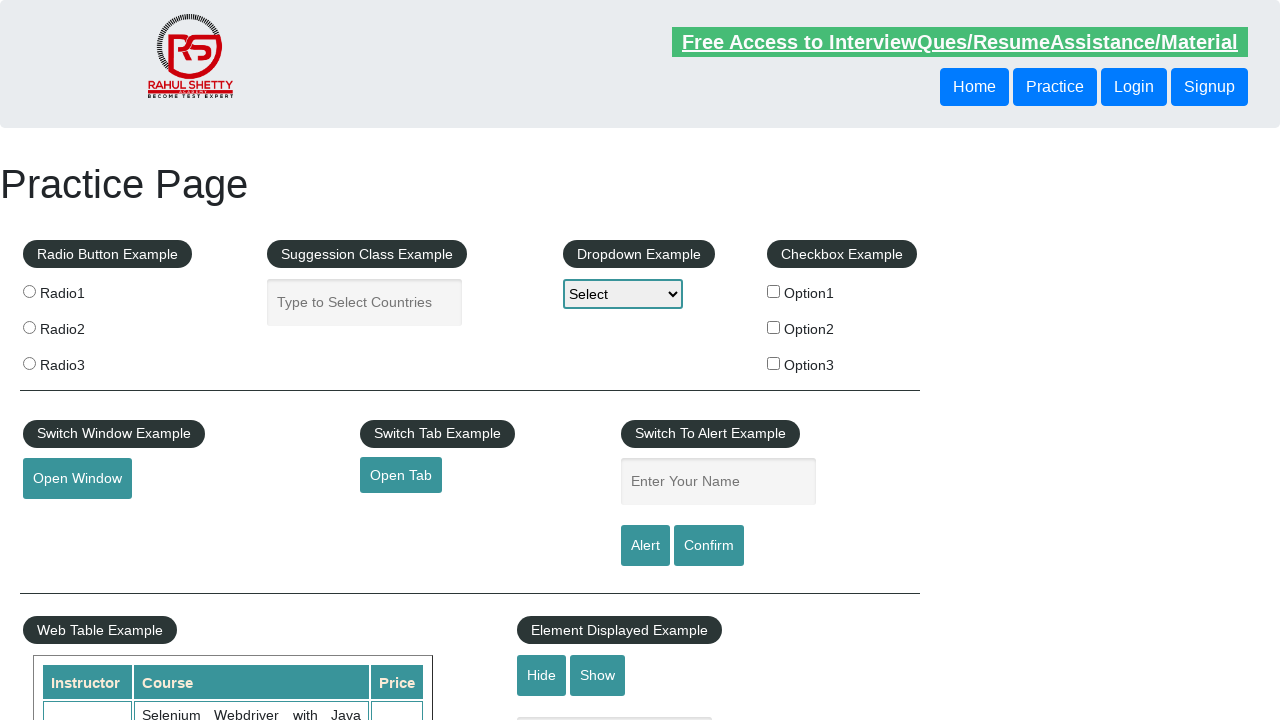

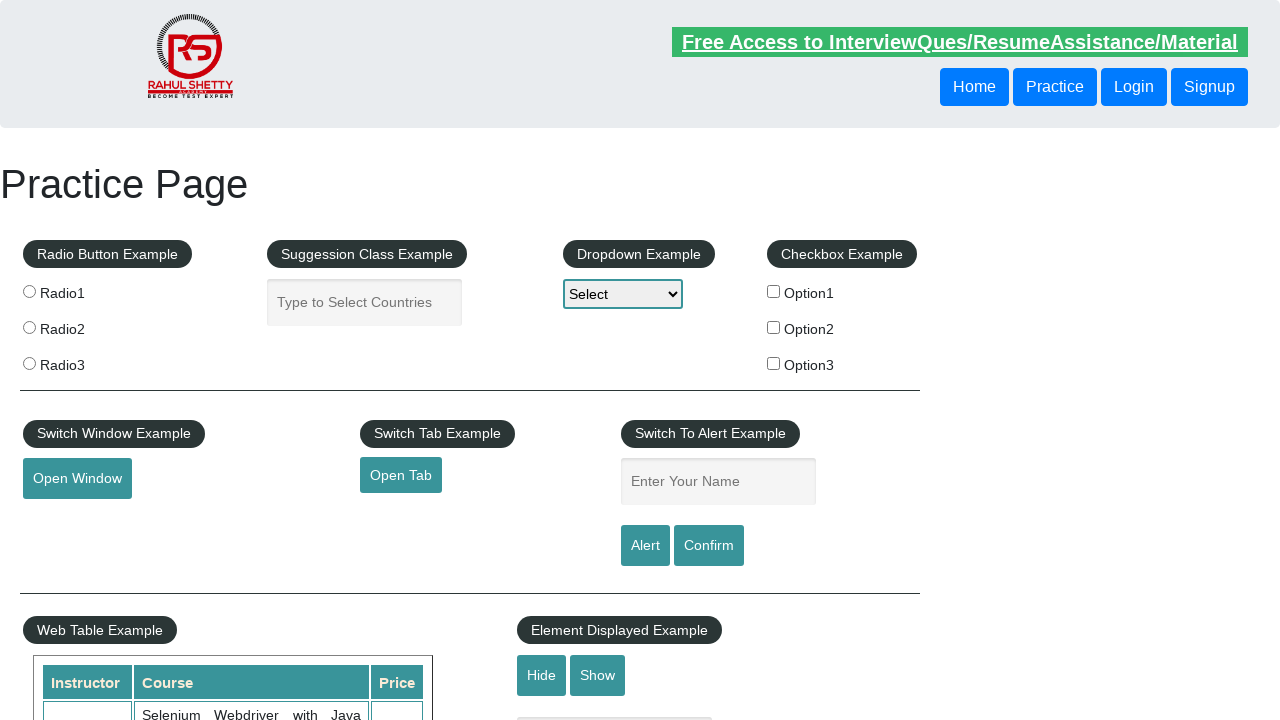